Tests a jQuery combo tree dropdown by clicking to open it, iterating through dropdown options, and selecting a specific choice ("choice 6 1")

Starting URL: https://www.jqueryscript.net/demo/Drop-Down-Combo-Tree/

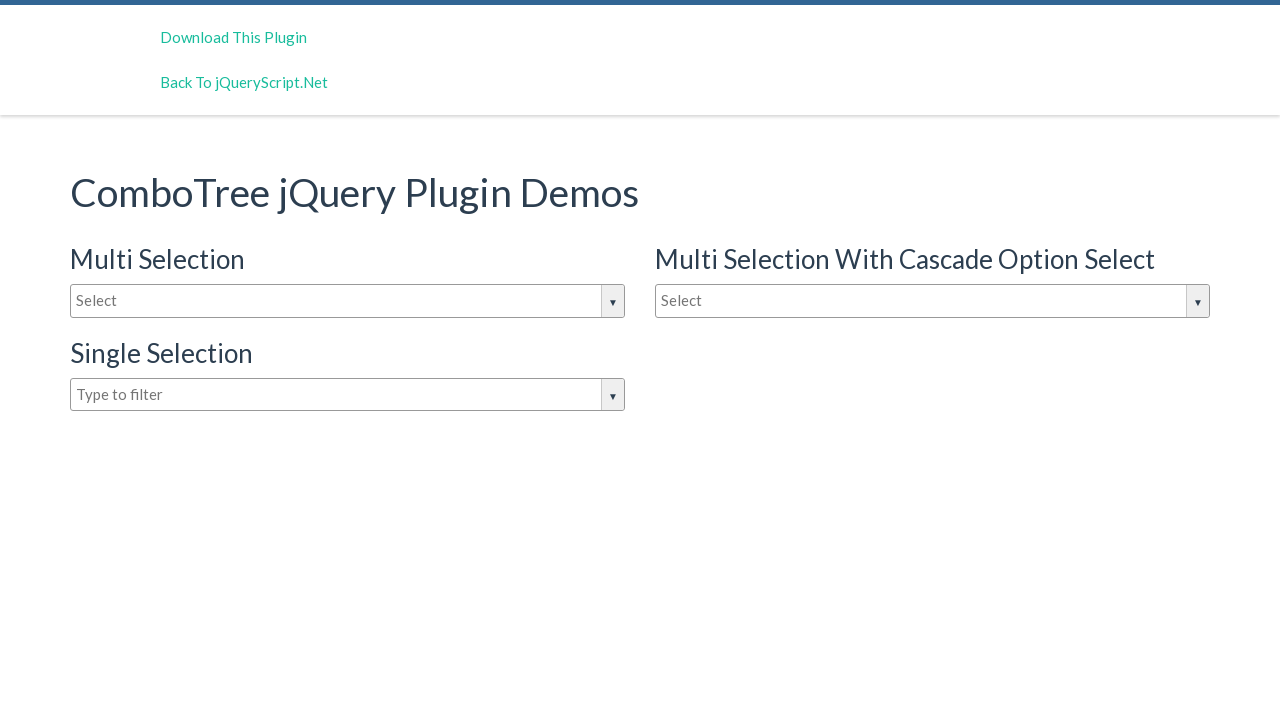

Clicked the dropdown to open it at (348, 301) on #justAnInputBox
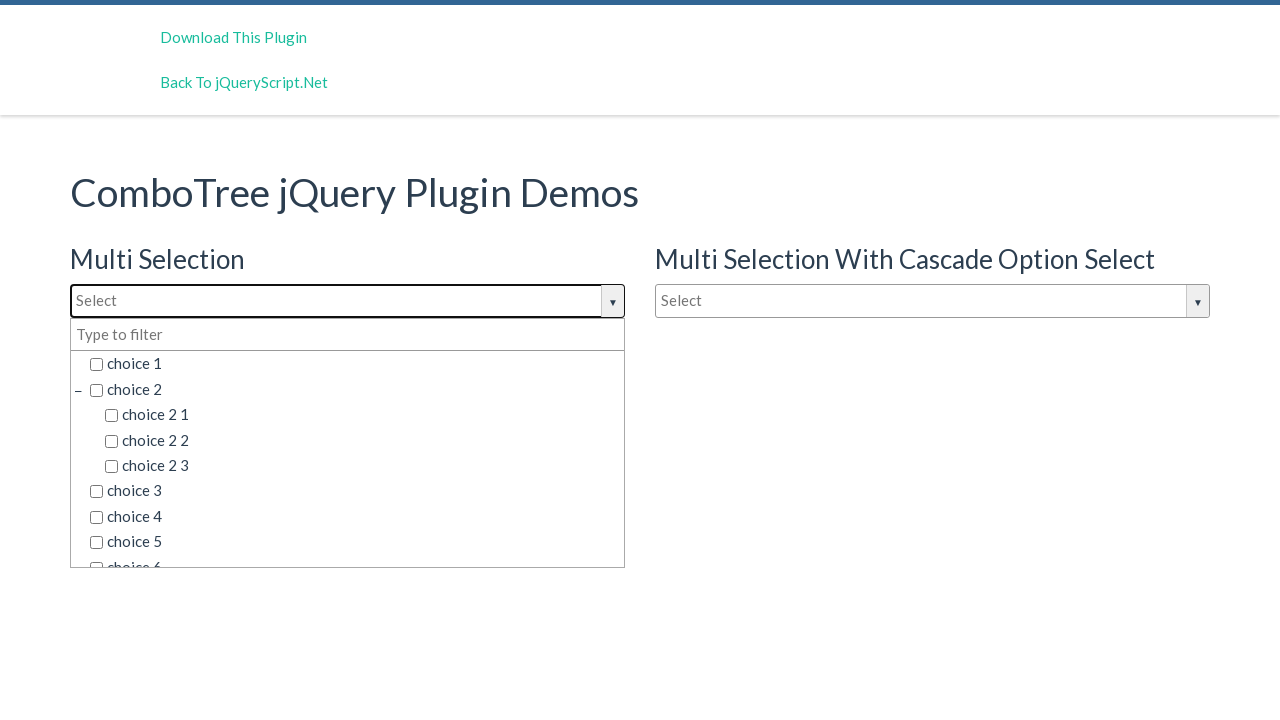

Waited for dropdown options to be visible
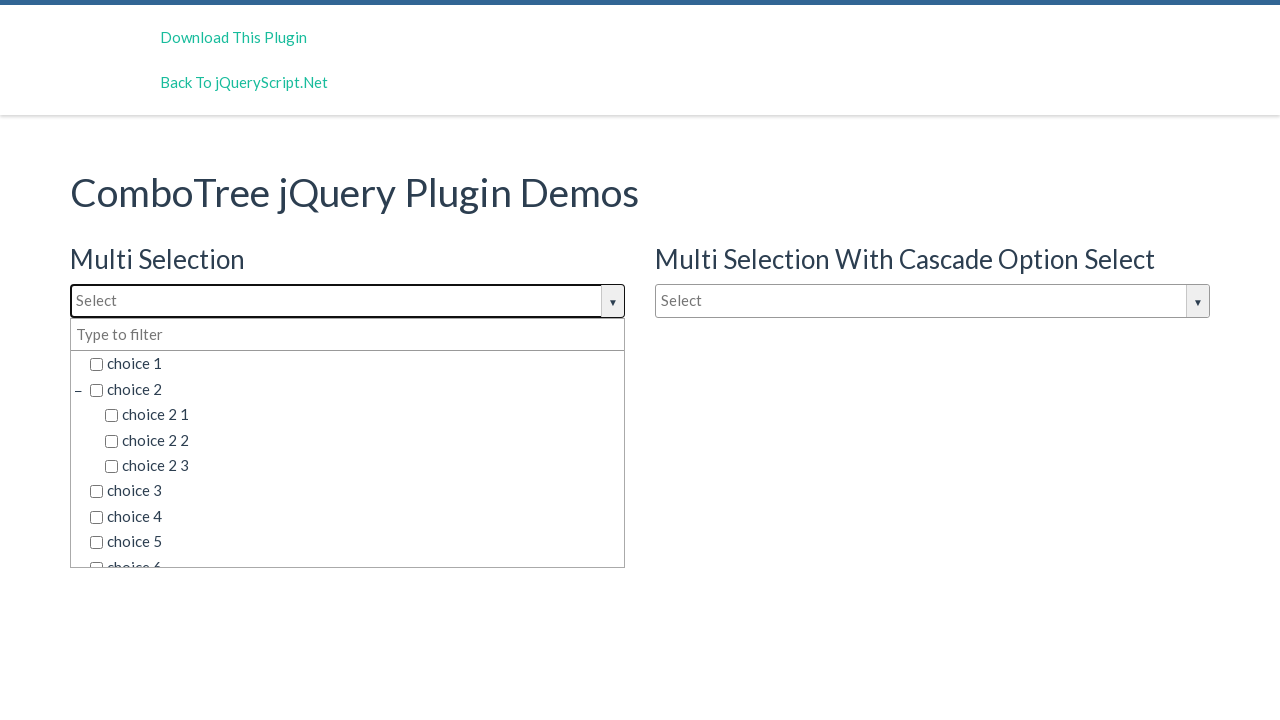

Clicked on 'choice 6 1' to select it at (362, 443) on span.comboTreeItemTitle:text('choice 6 1')
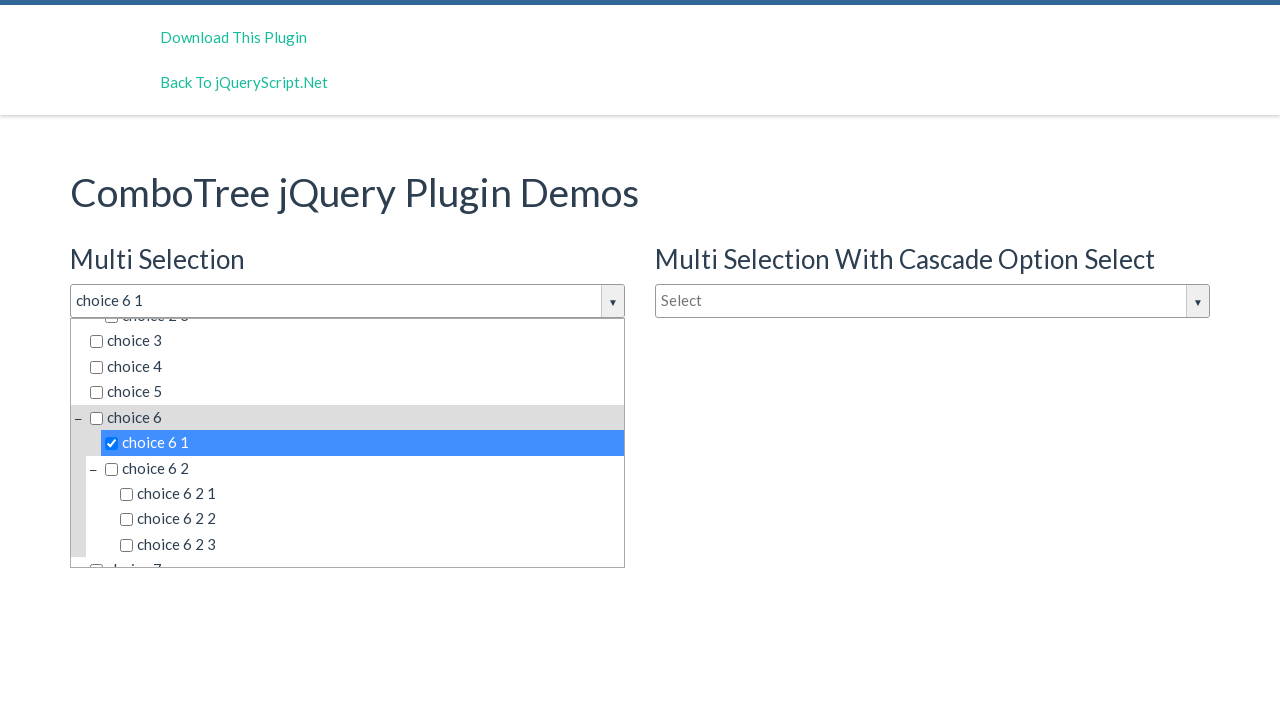

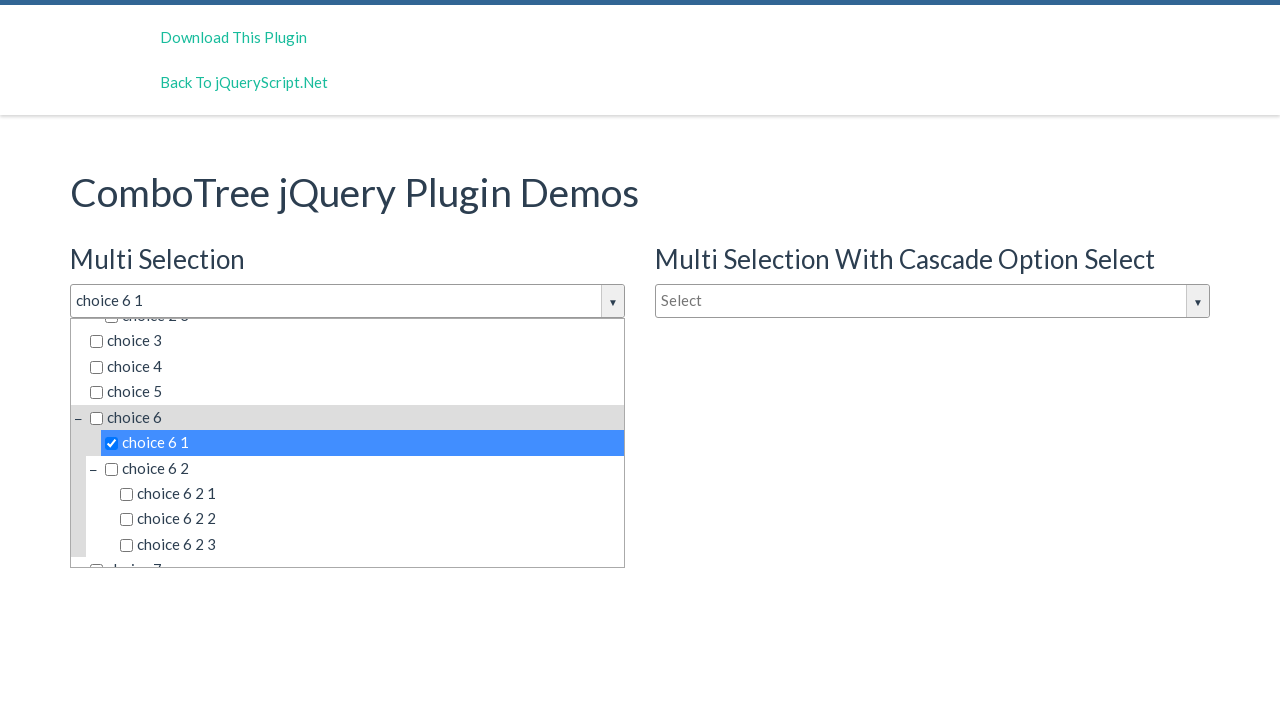